Tests navigation to the about page by clicking the about link and verifying page transition

Starting URL: https://v1.training-support.net

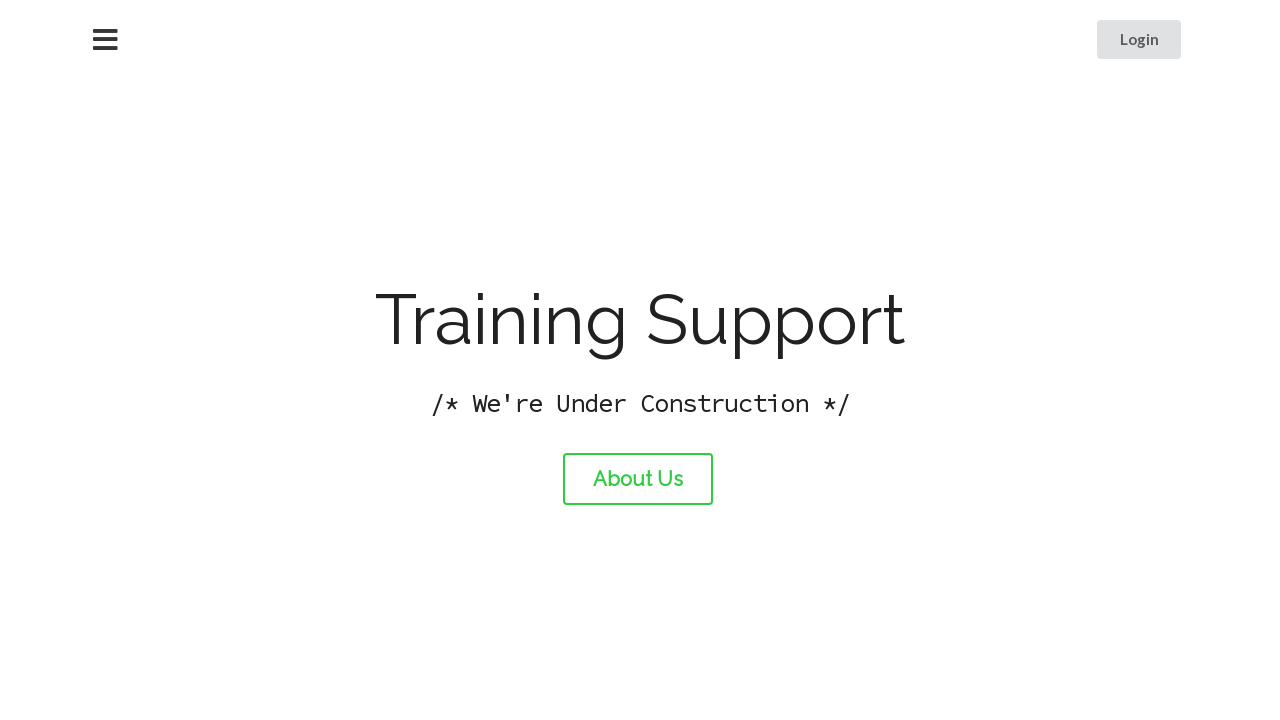

Clicked the about link at (638, 479) on #about-link
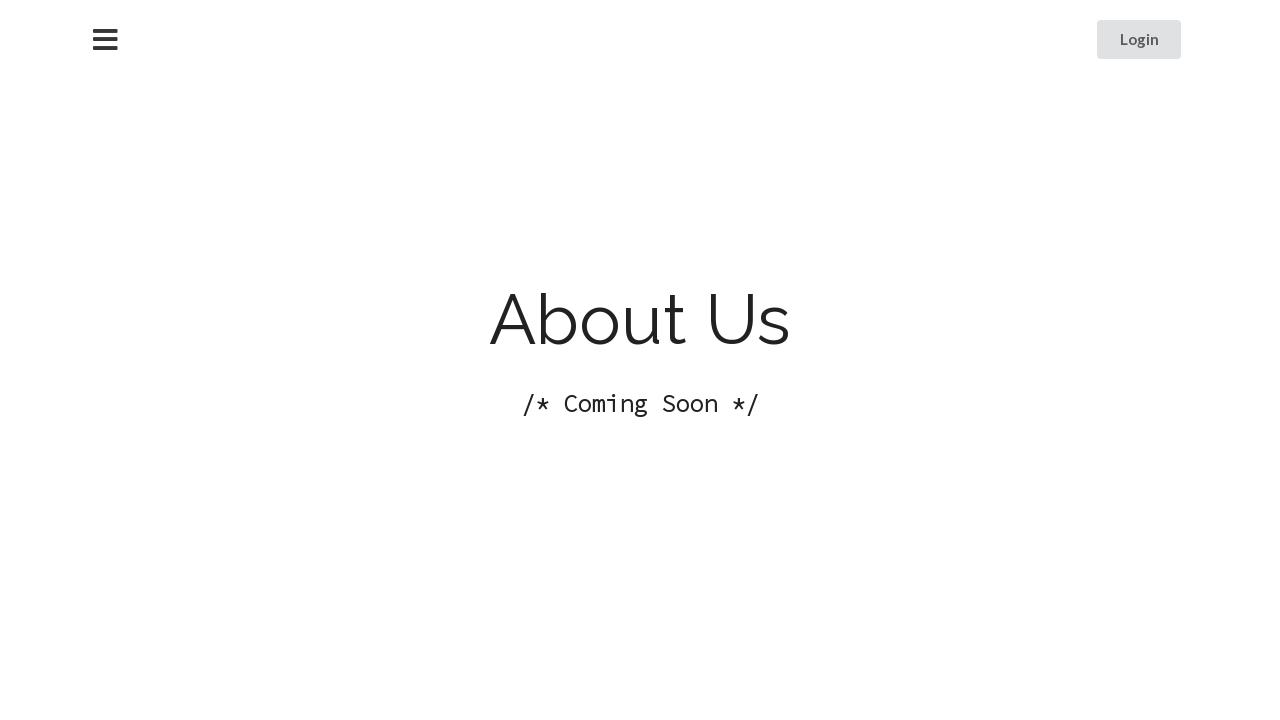

About page loaded successfully
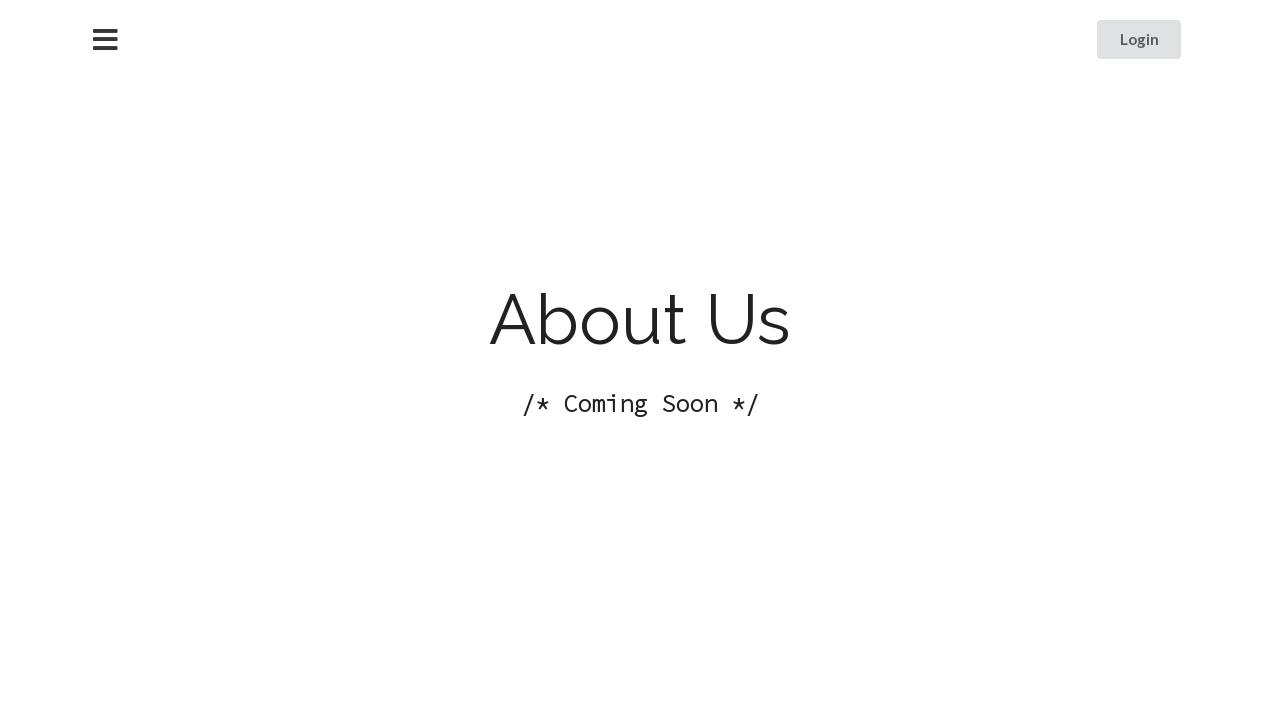

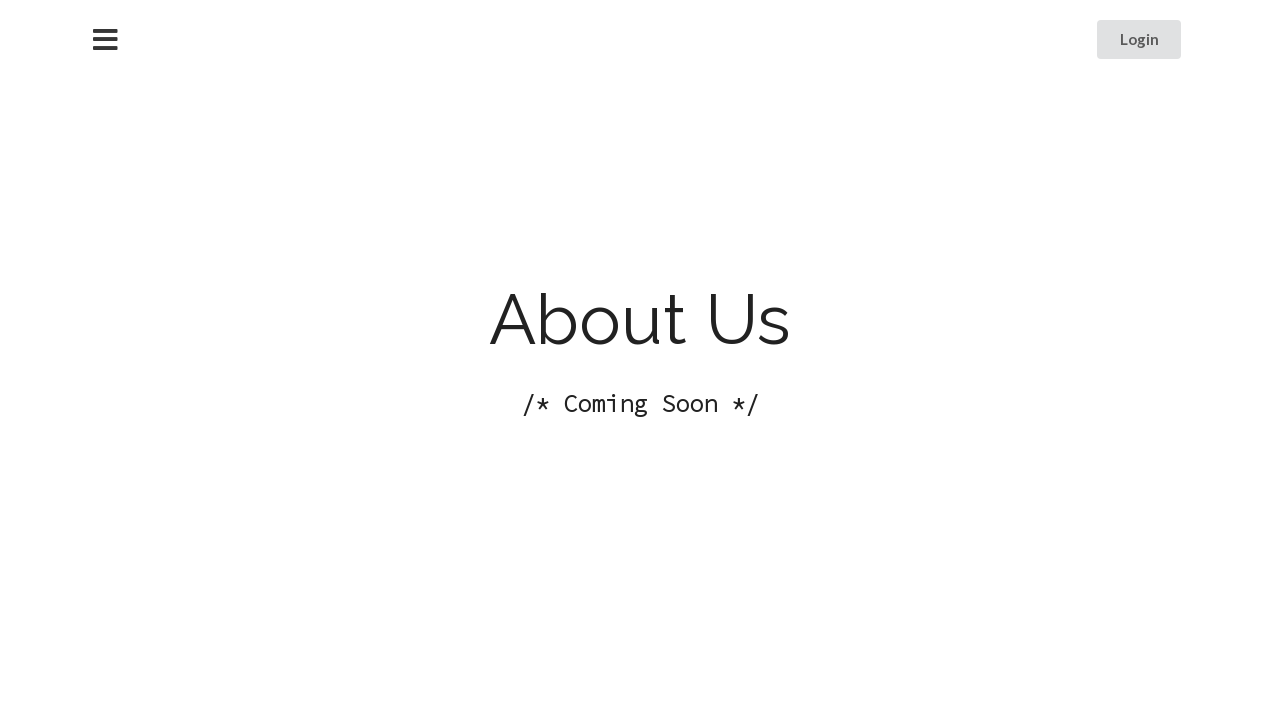